Navigates to Google Trends page showing US trending topics from the last 7 days sorted by search volume, and verifies that the trending topics table loads with data rows.

Starting URL: https://trends.google.com/trending?geo=US&hours=168&sort=search-volume

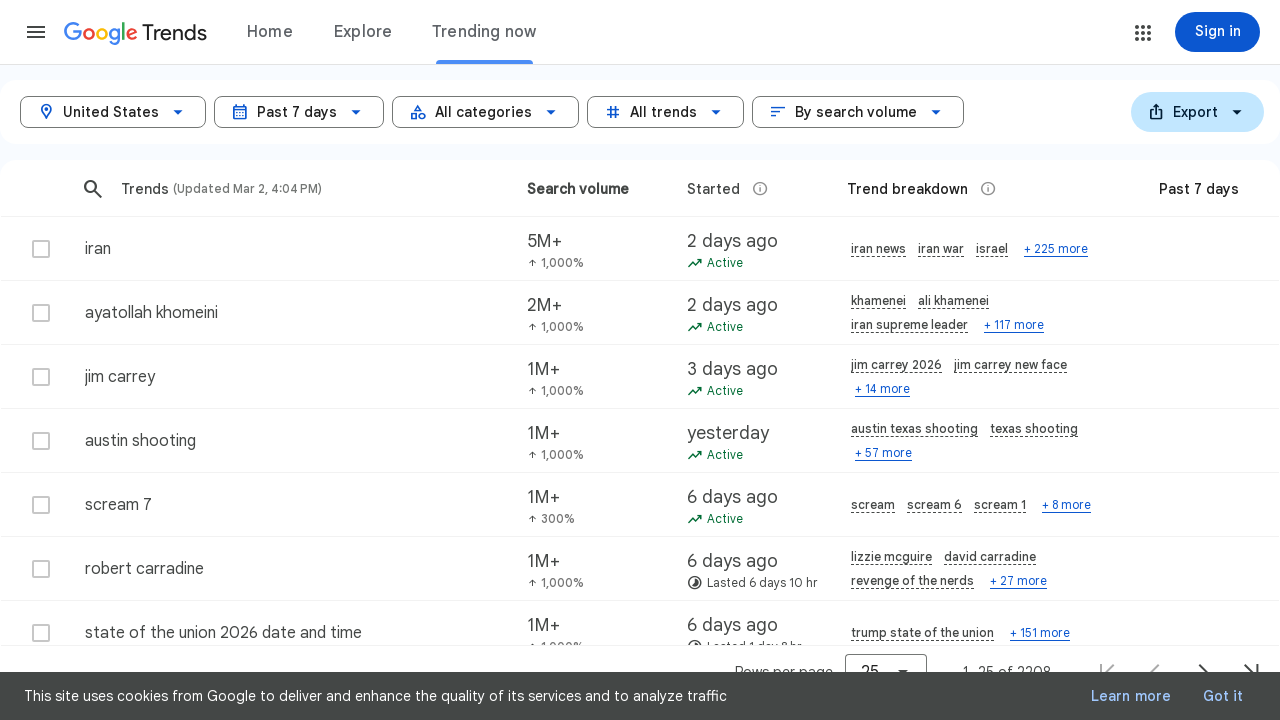

Navigated to Google Trends page for US trending topics from last 7 days sorted by search volume
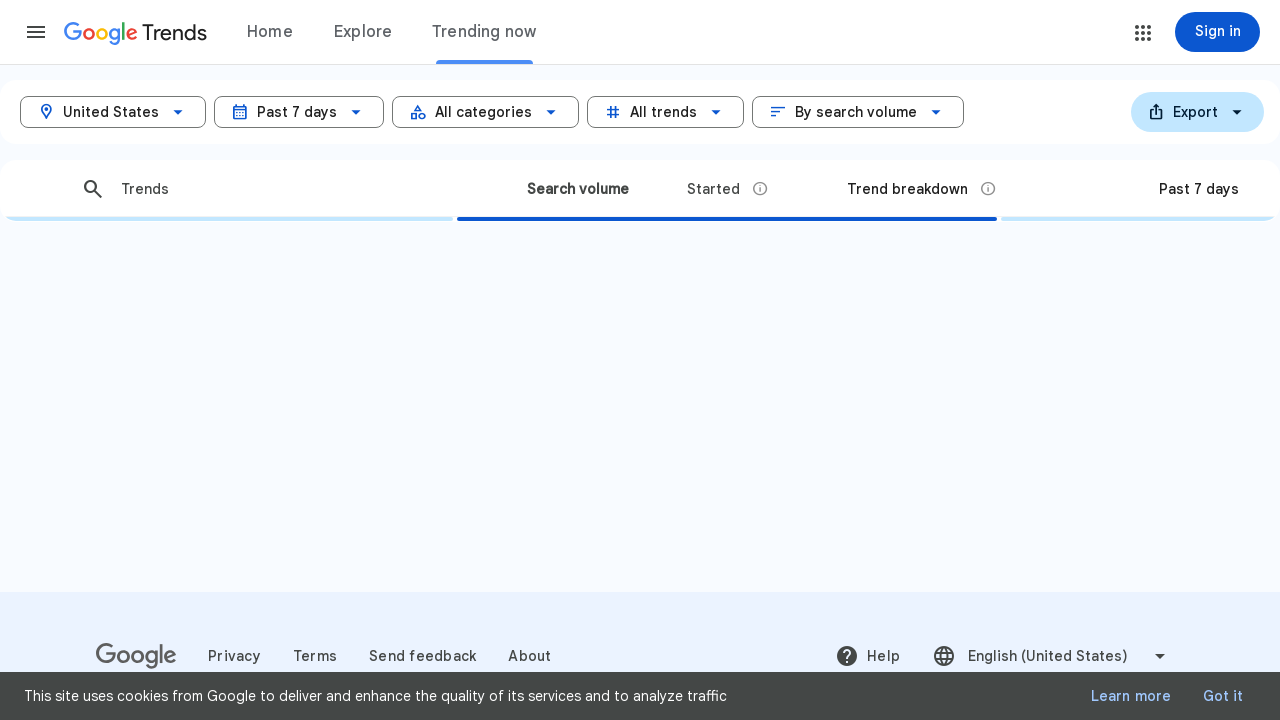

Trending topics table loaded with table rows
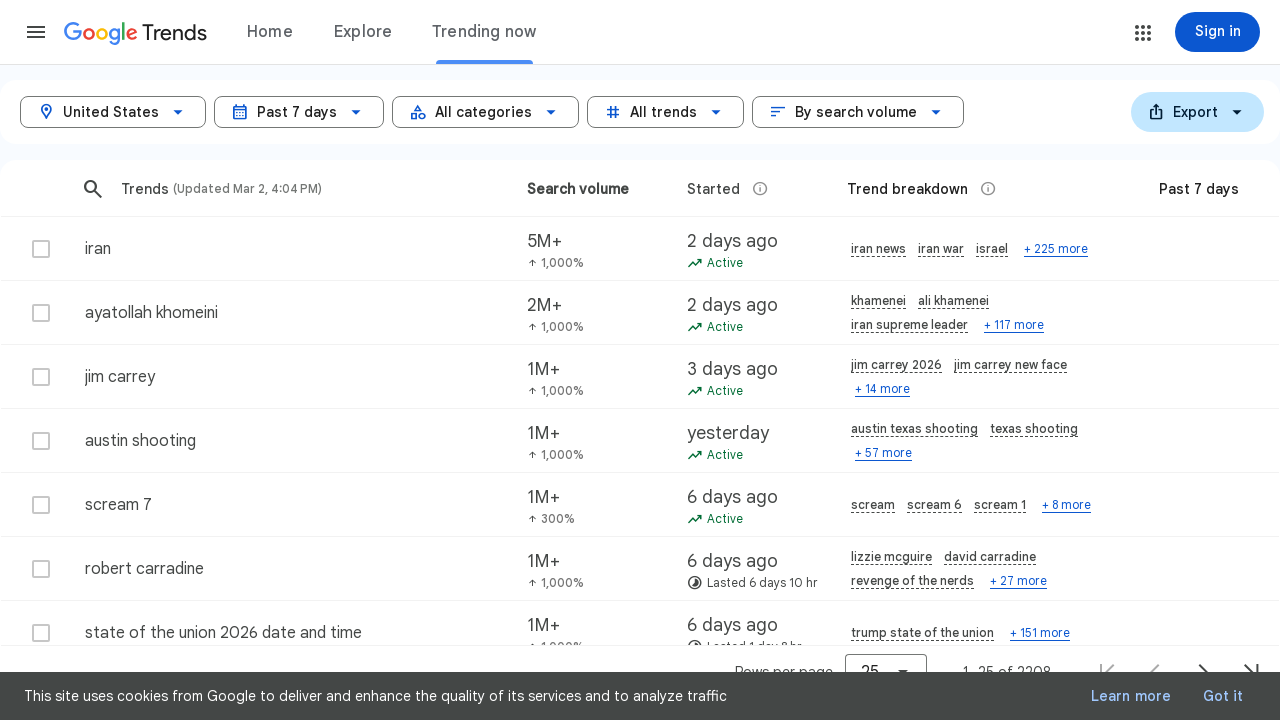

Located all table rows in trending topics table
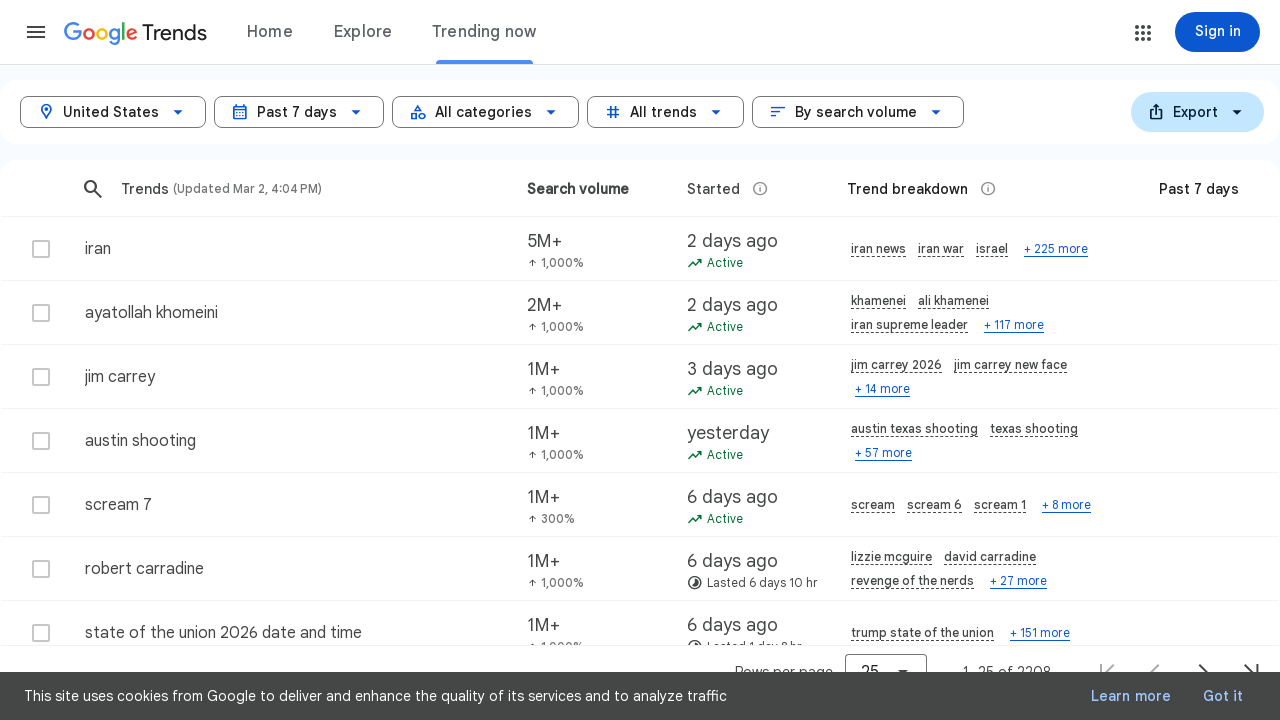

Verified third table row is visible, confirming data rows are loaded
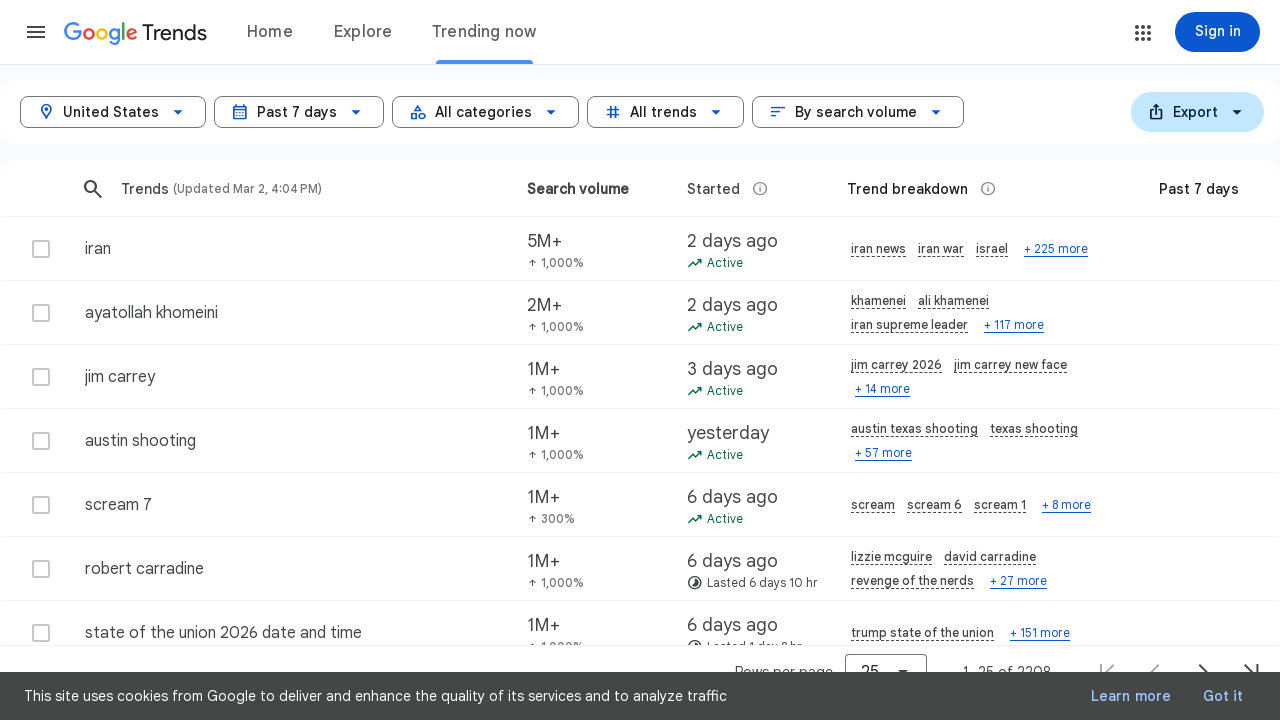

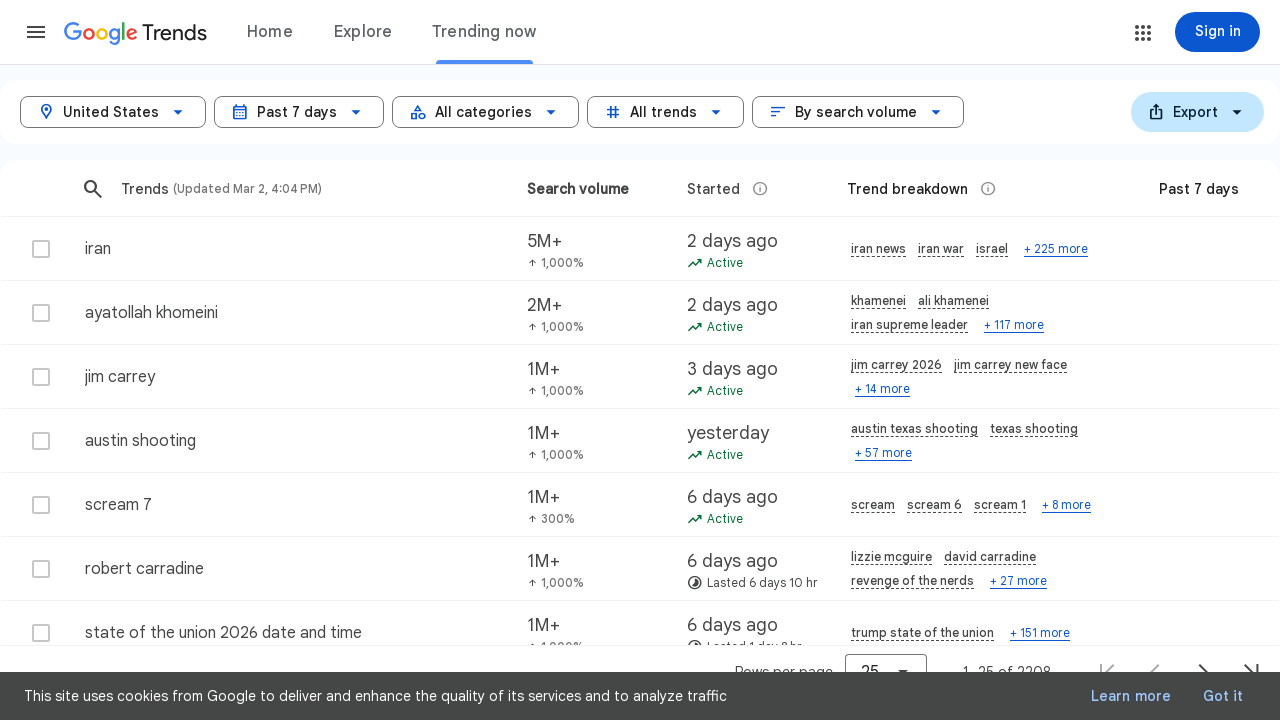